Tests JavaScript prompt alert handling by triggering a prompt dialog and interacting with it

Starting URL: http://the-internet.herokuapp.com/javascript_alerts

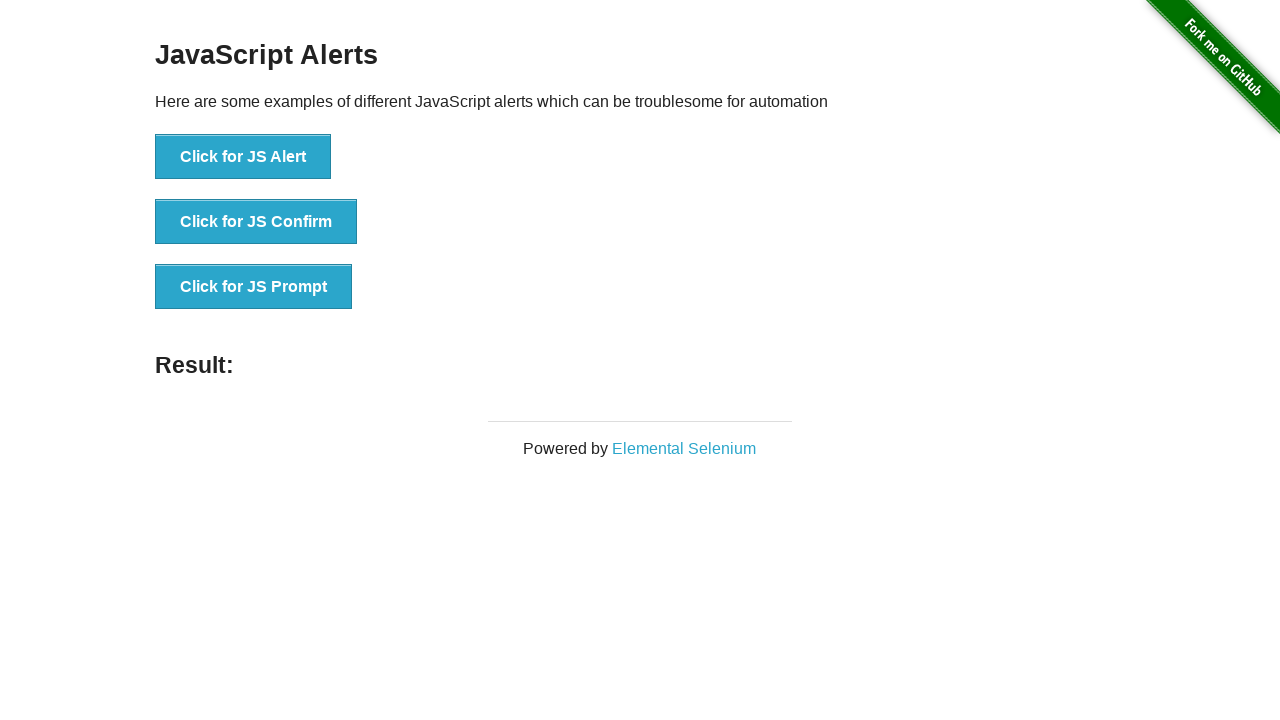

Clicked 'Click for JS Prompt' button to trigger prompt dialog at (254, 287) on xpath=//button[text()='Click for JS Prompt']
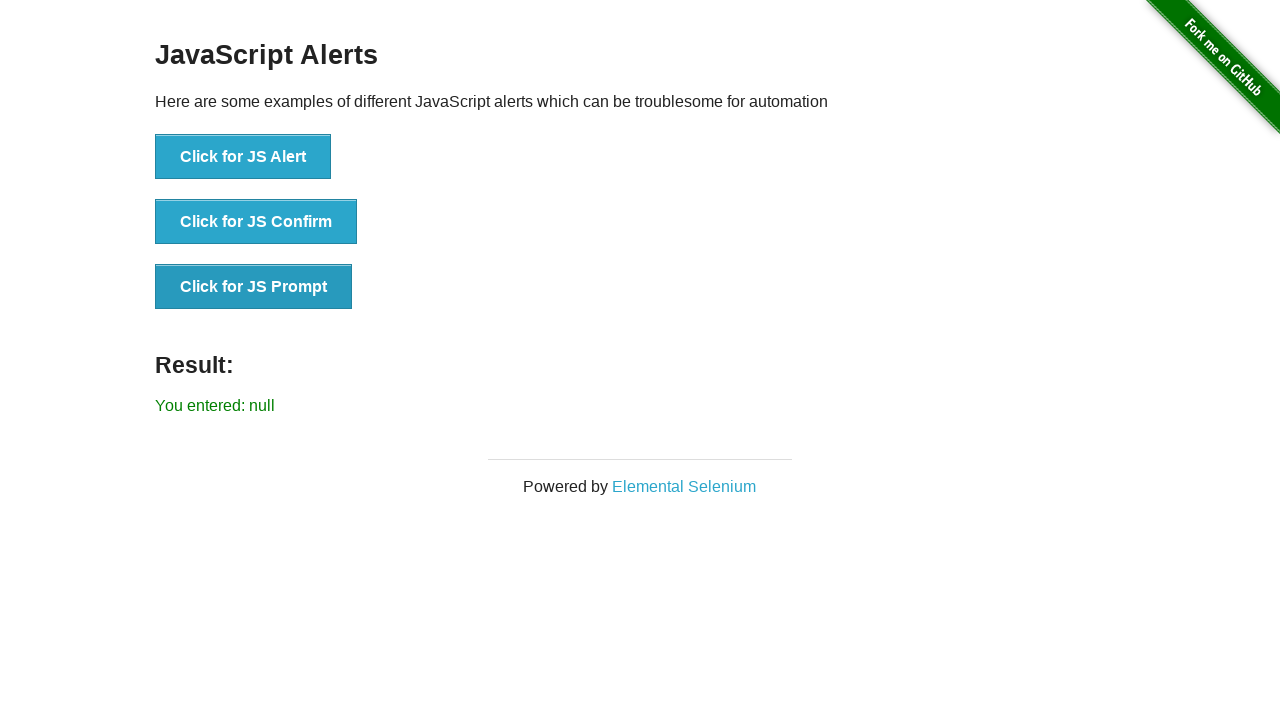

Set up dialog handler to accept prompt with 'test input'
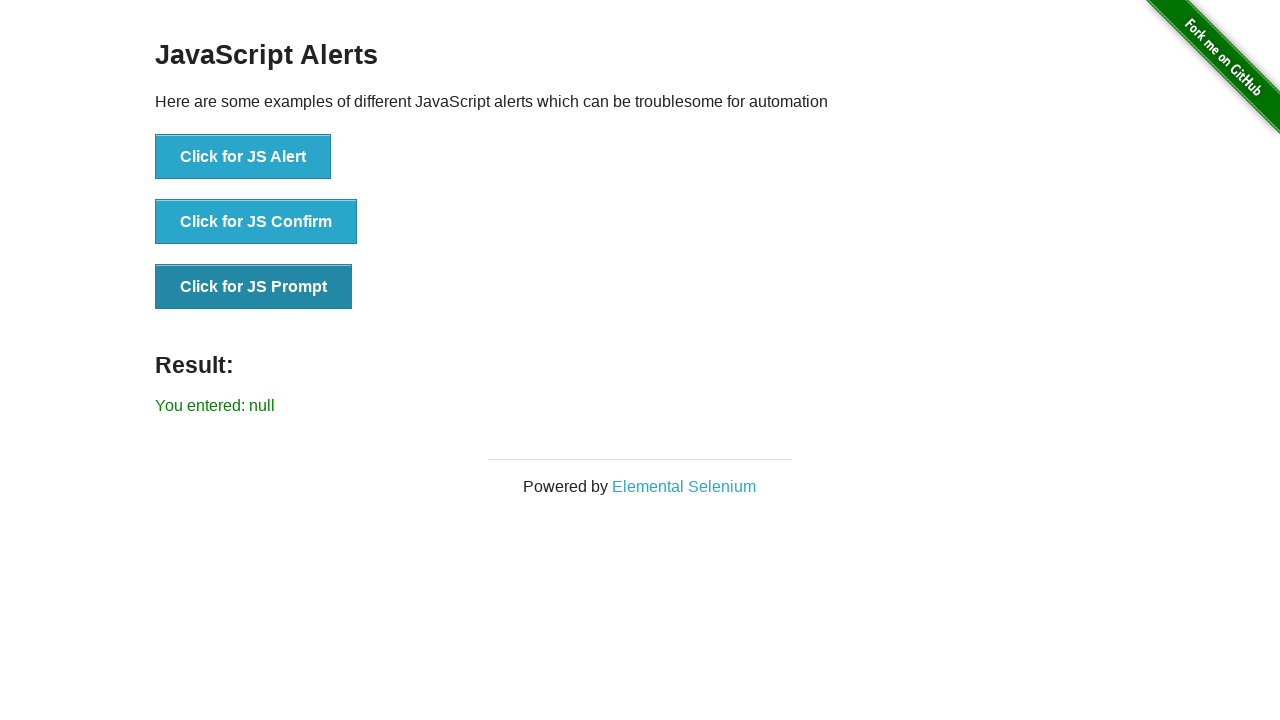

Clicked 'Click for JS Prompt' button again to trigger dialog after handler setup at (254, 287) on xpath=//button[text()='Click for JS Prompt']
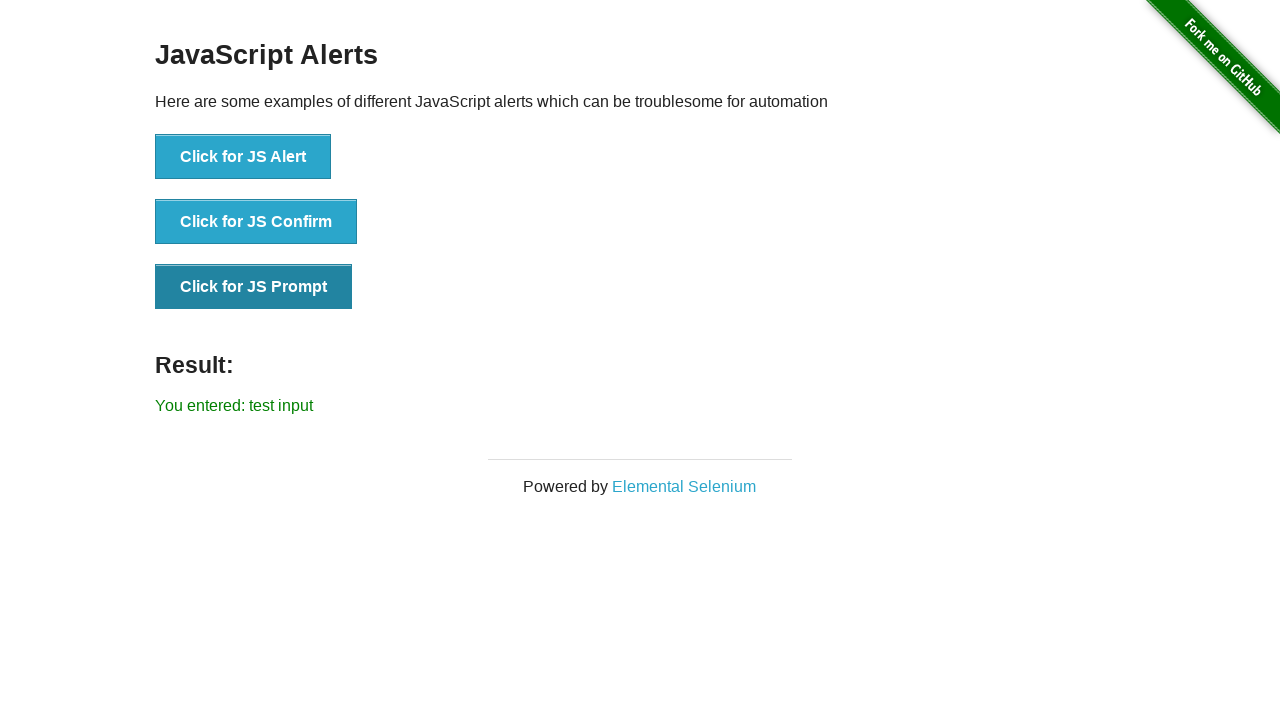

Waited for prompt result to appear on page
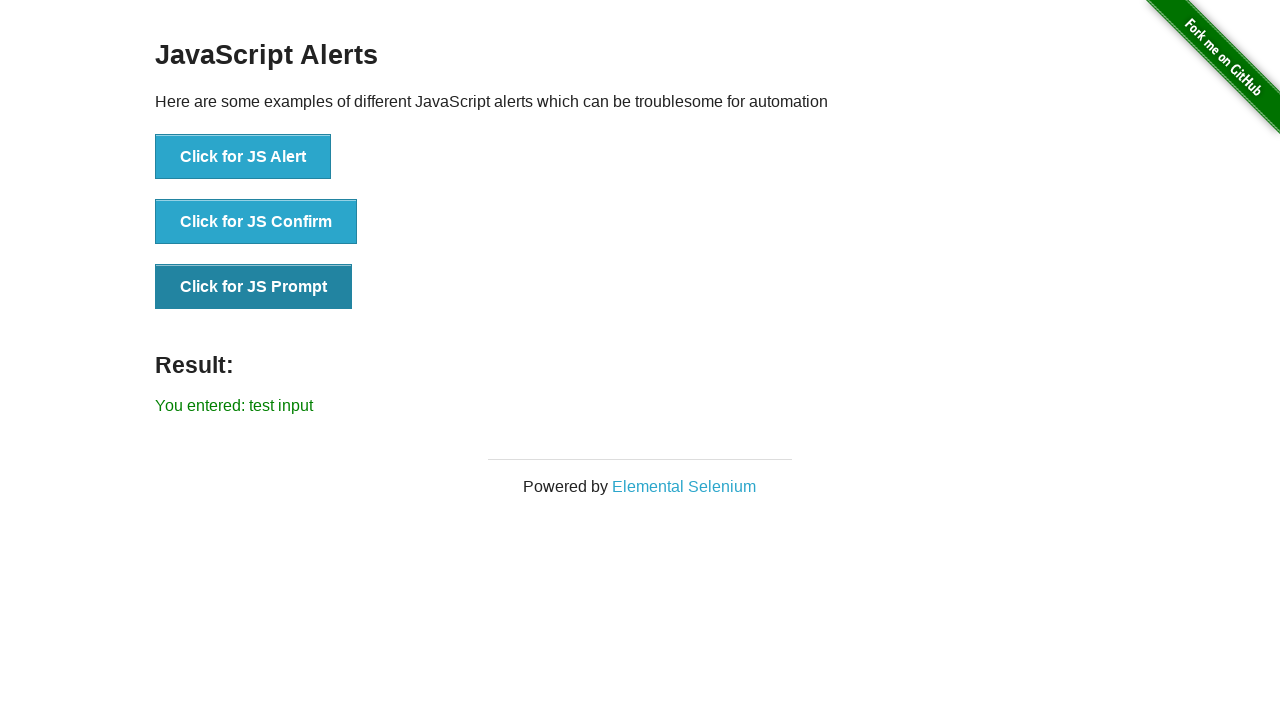

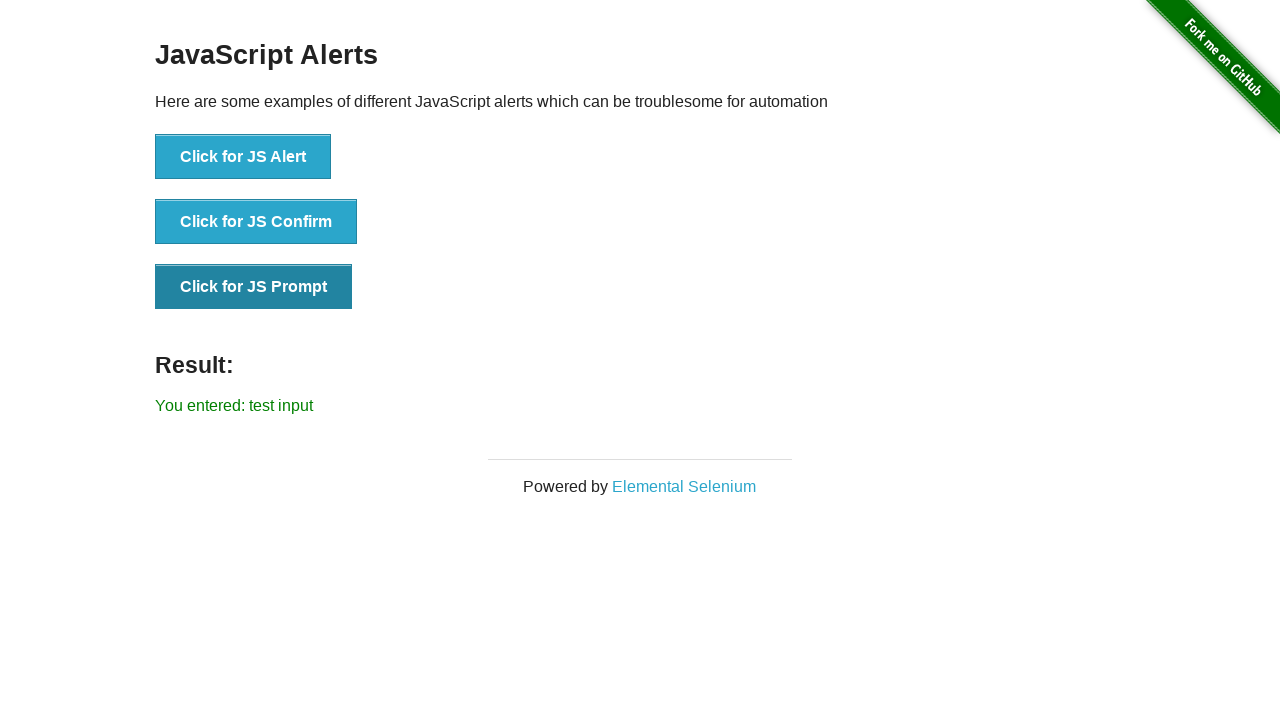